Tests the search functionality on Python.org by entering "pycon" in the search field and submitting the search

Starting URL: https://www.python.org

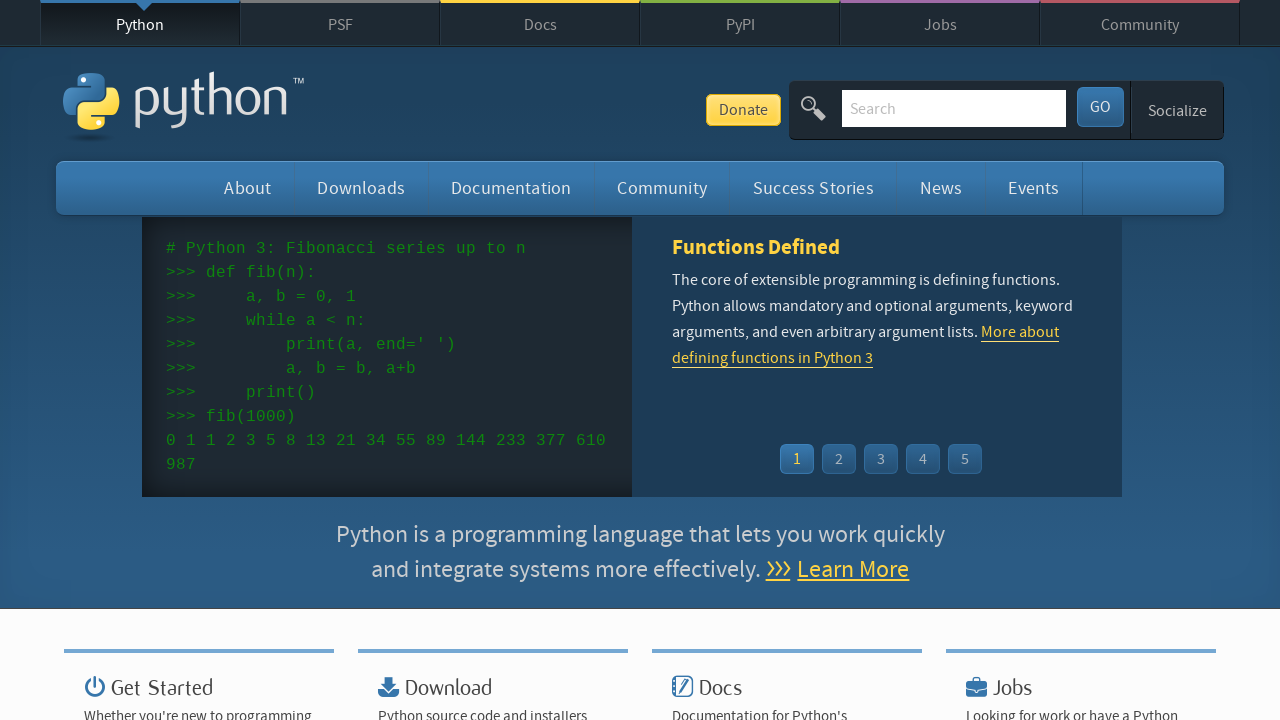

Filled search field with 'pycon' on #id-search-field
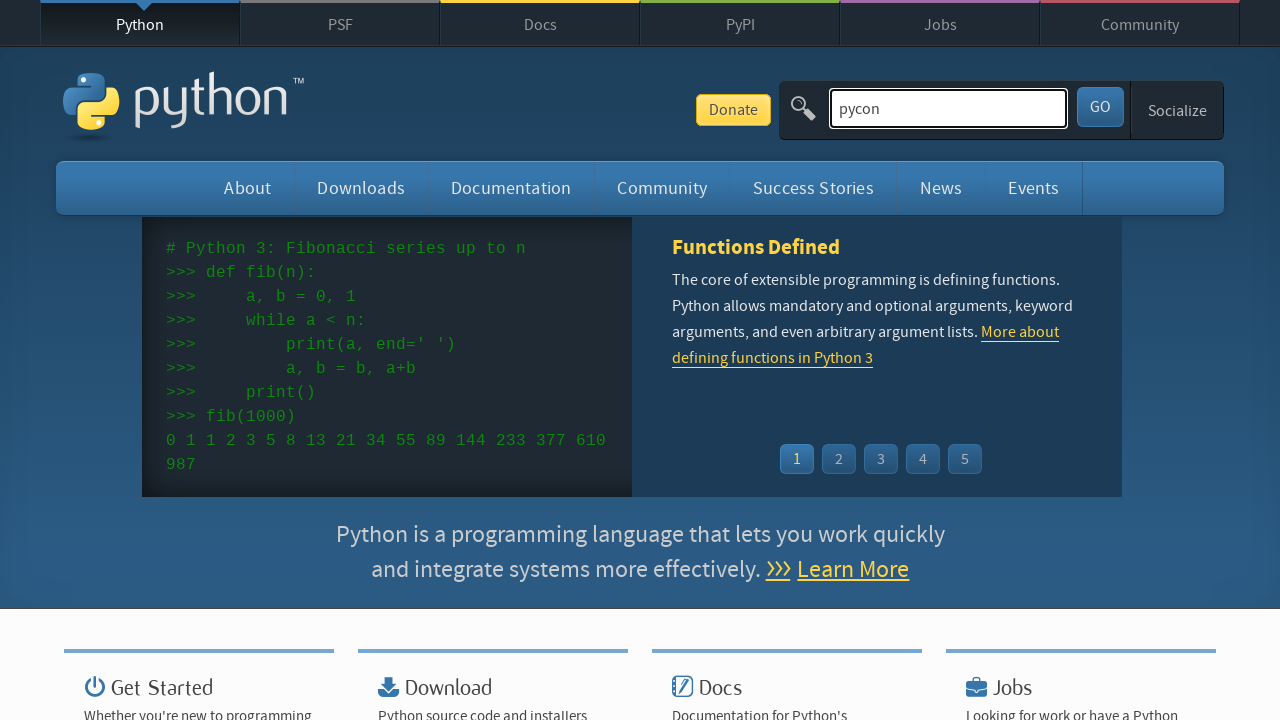

Pressed Enter to submit search on #id-search-field
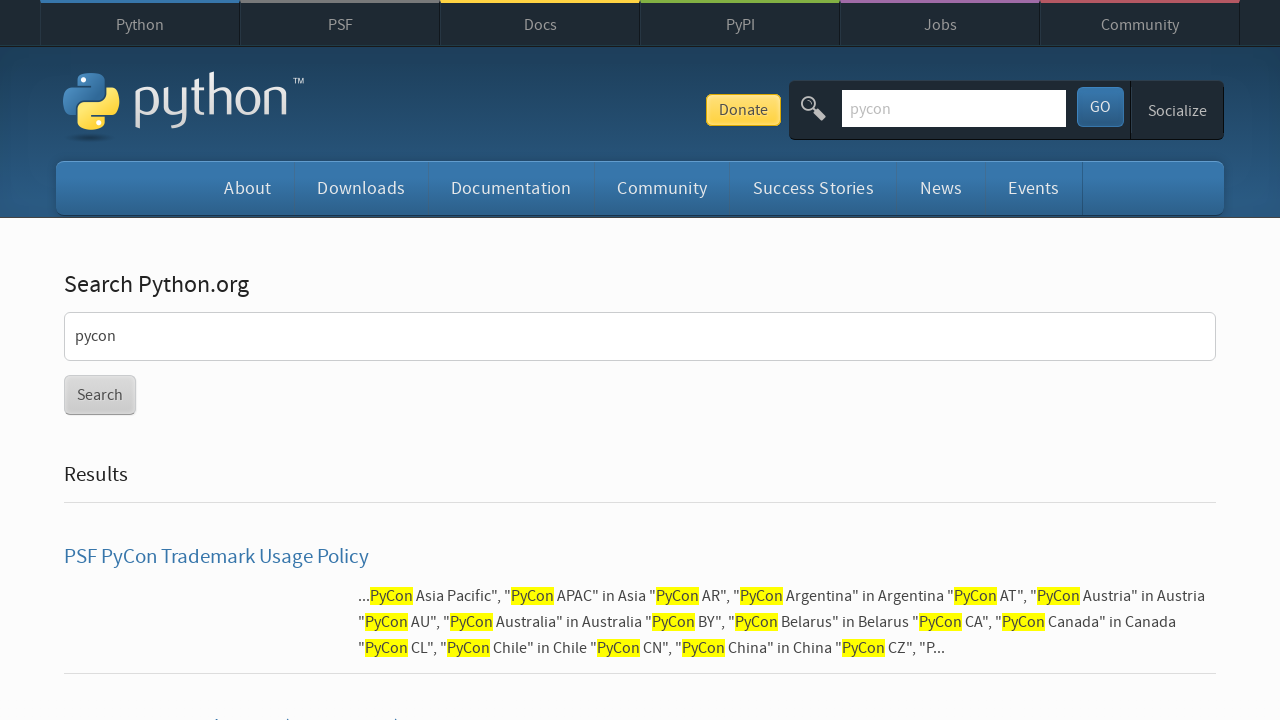

Search results loaded and page is idle
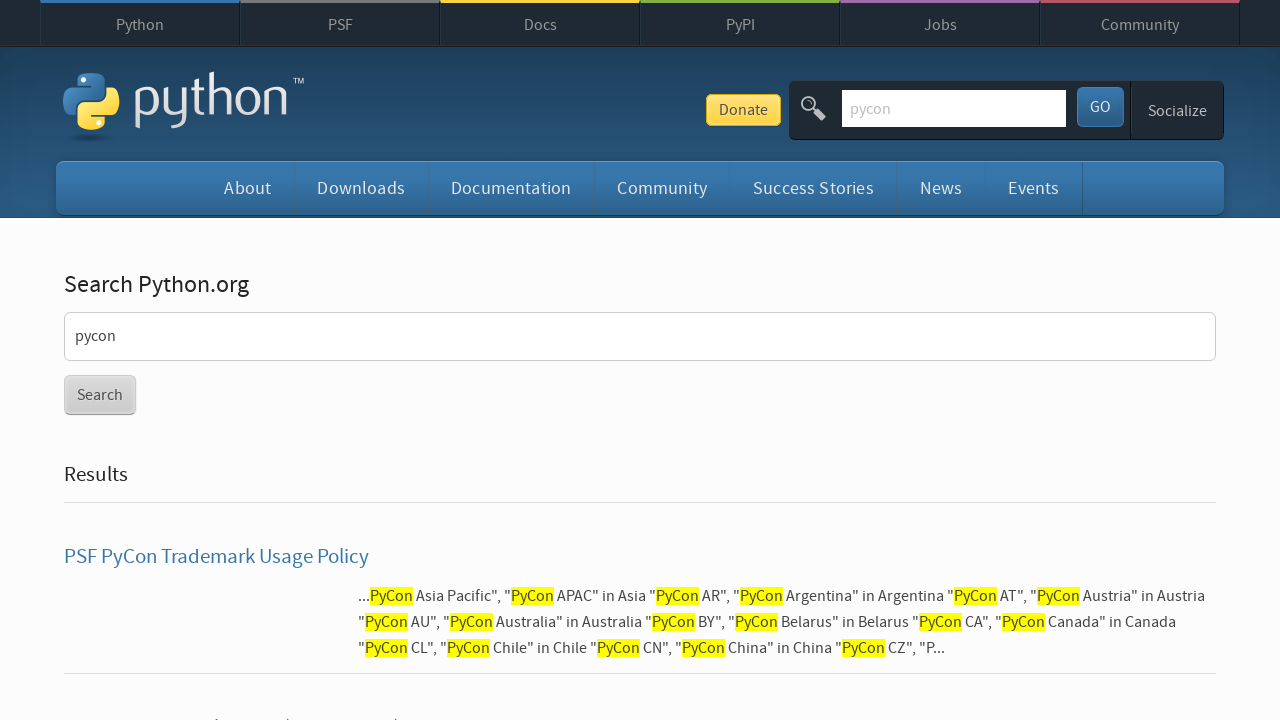

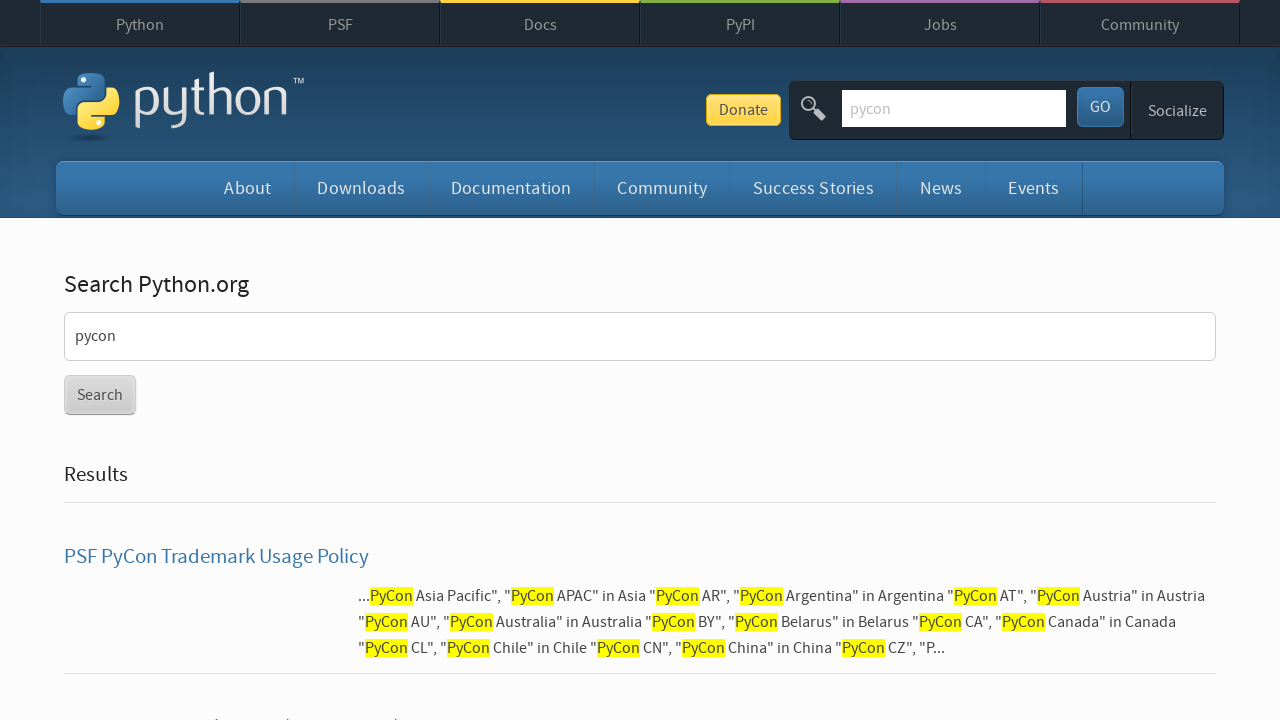